Tests clicking a button with a dynamic ID multiple times, refreshing the page between each click to verify the button can still be found despite changing IDs

Starting URL: http://uitestingplayground.com/dynamicid

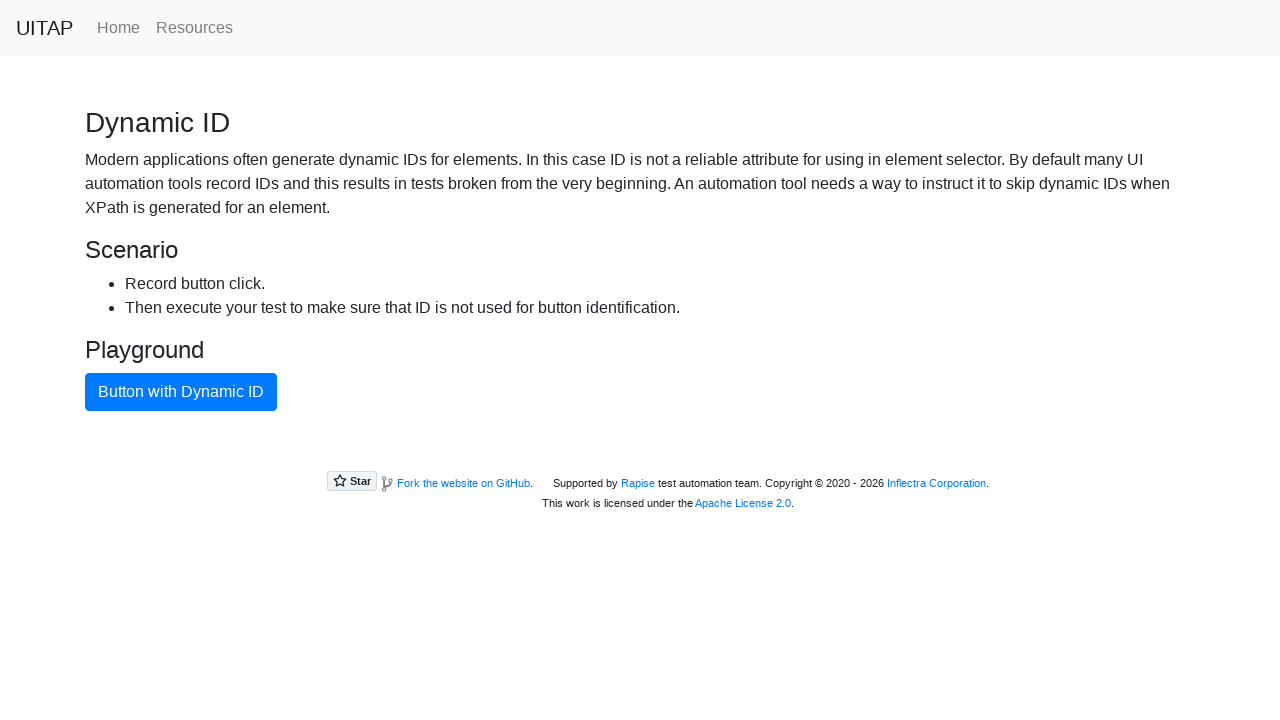

Clicked blue primary button (iteration 1) at (181, 392) on button.btn.btn-primary
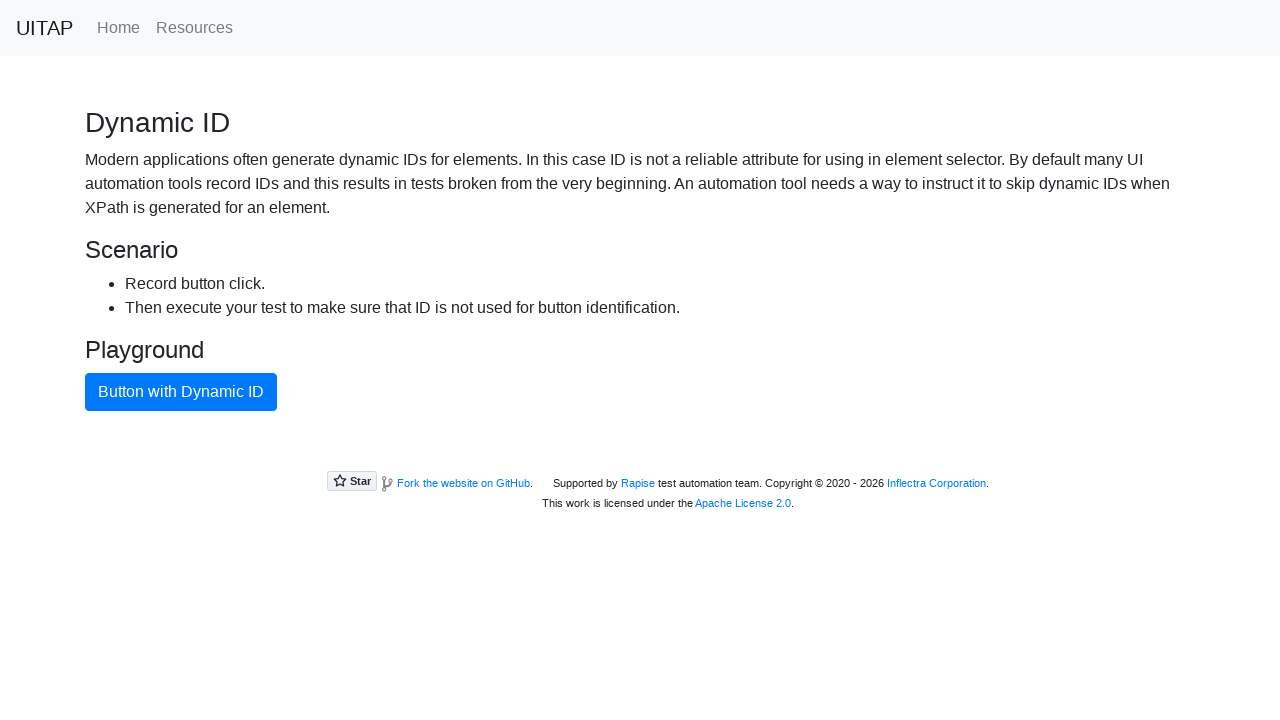

Refreshed page after button click (iteration 1)
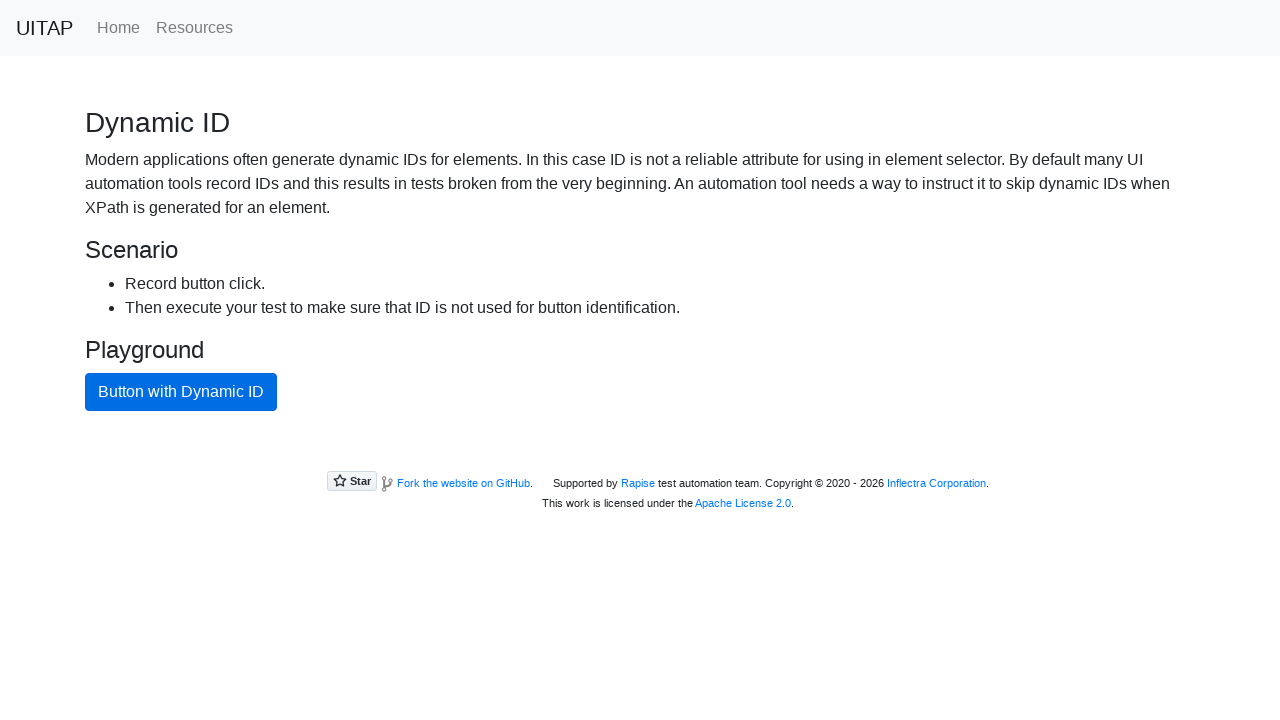

Clicked blue primary button (iteration 2) at (181, 392) on button.btn.btn-primary
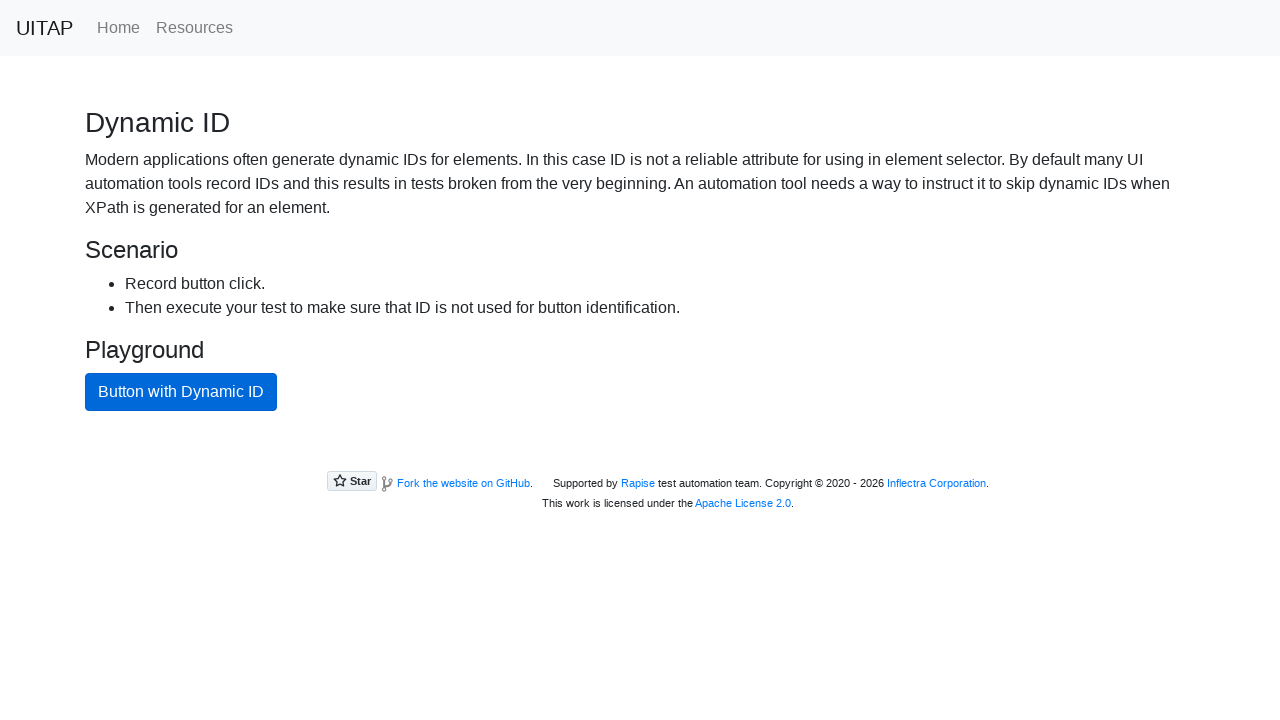

Refreshed page after button click (iteration 2)
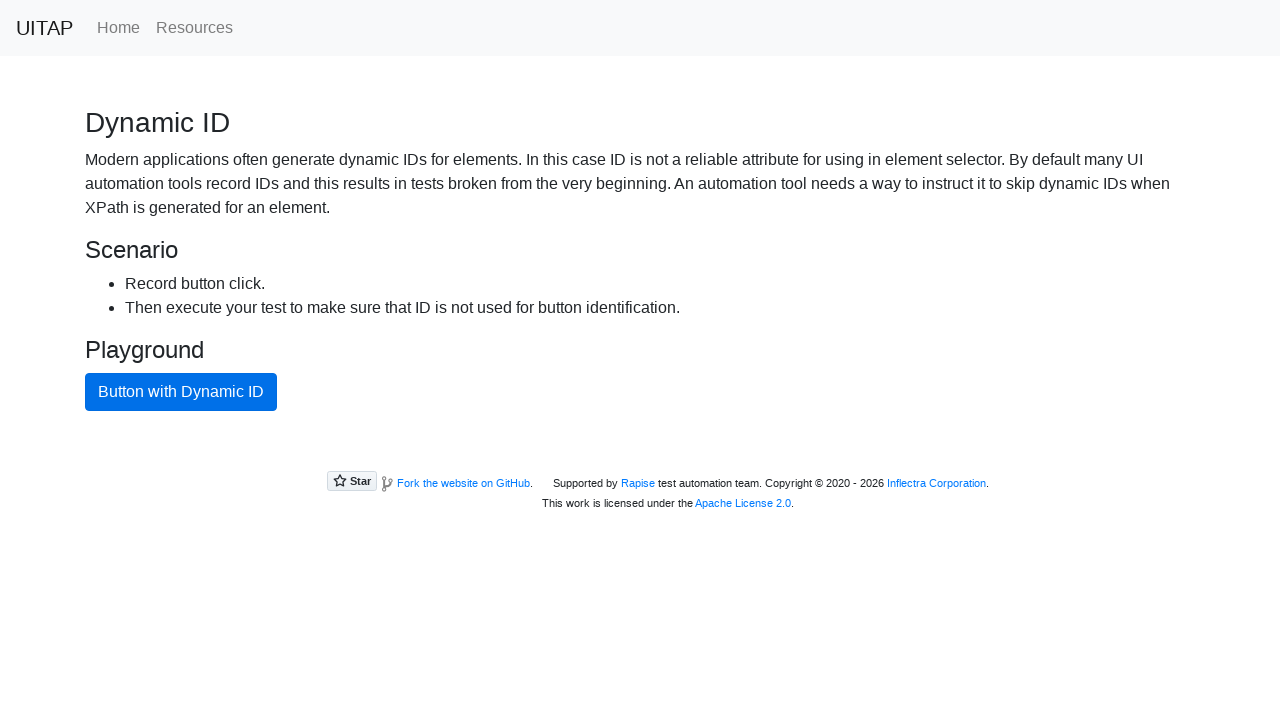

Clicked blue primary button (iteration 3) at (181, 392) on button.btn.btn-primary
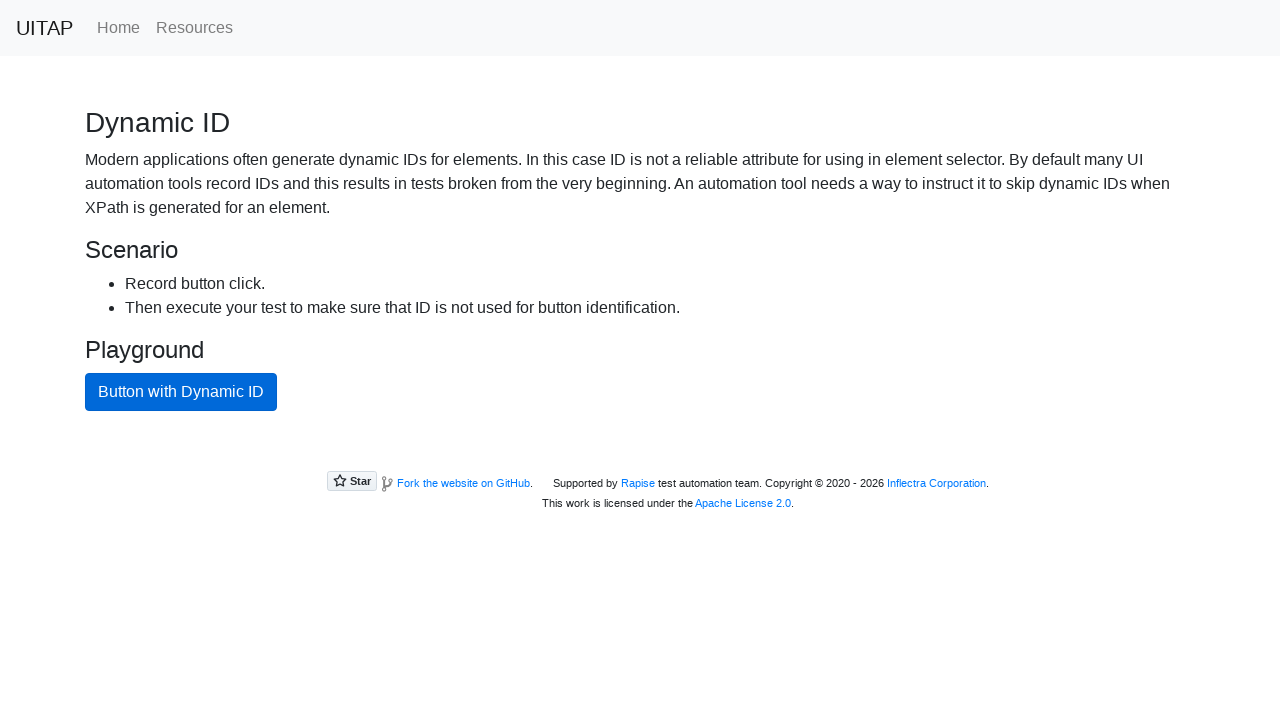

Refreshed page after button click (iteration 3)
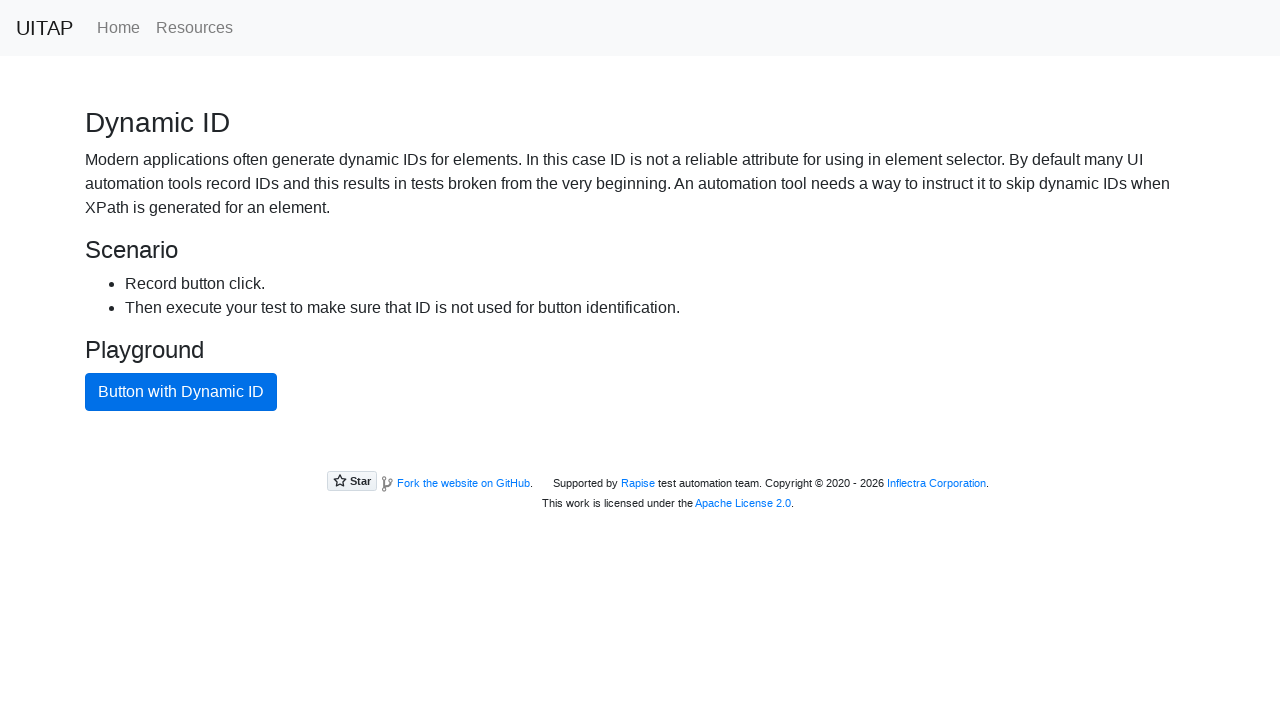

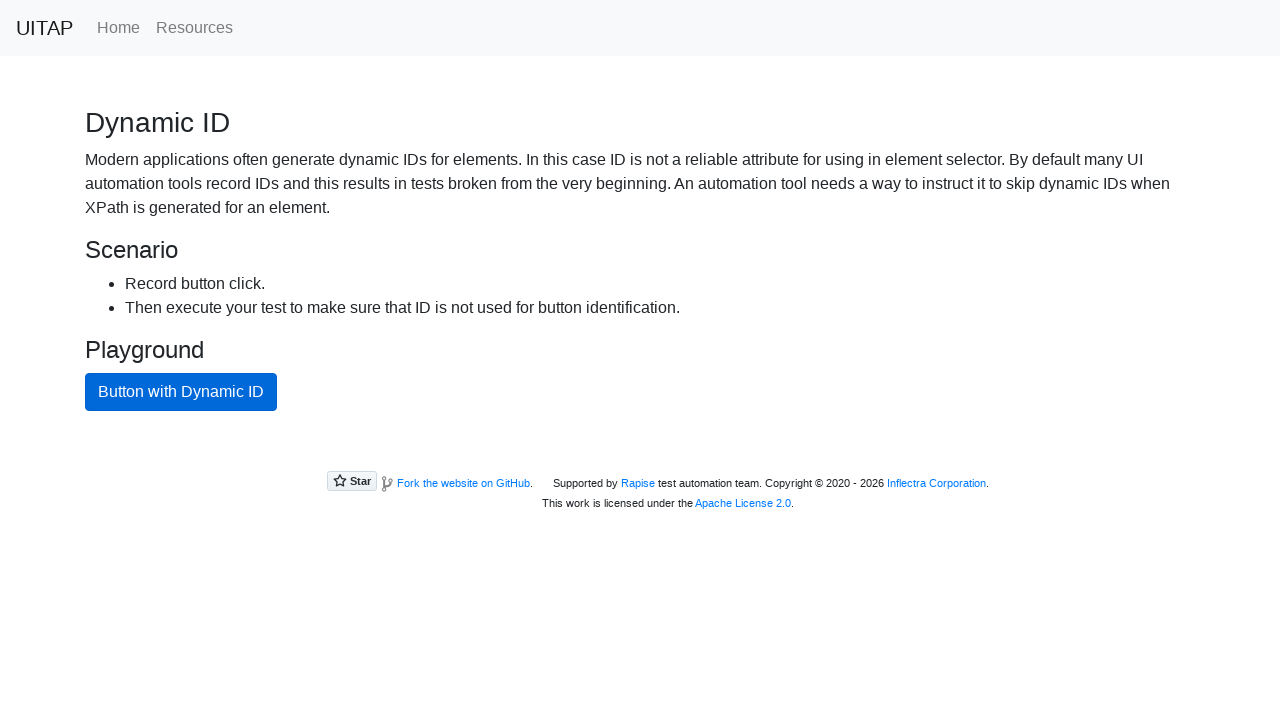